Checks if the header logo image is displayed on the page

Starting URL: https://demoqa.com/

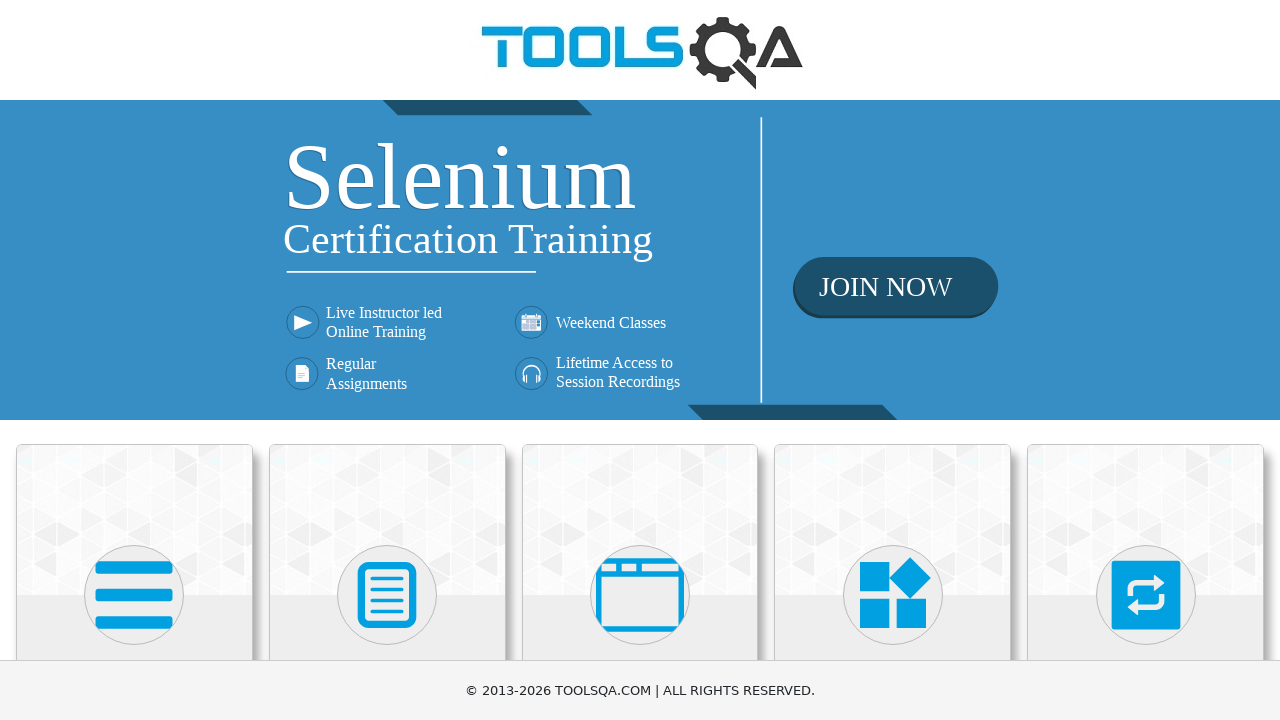

Navigated to https://demoqa.com/
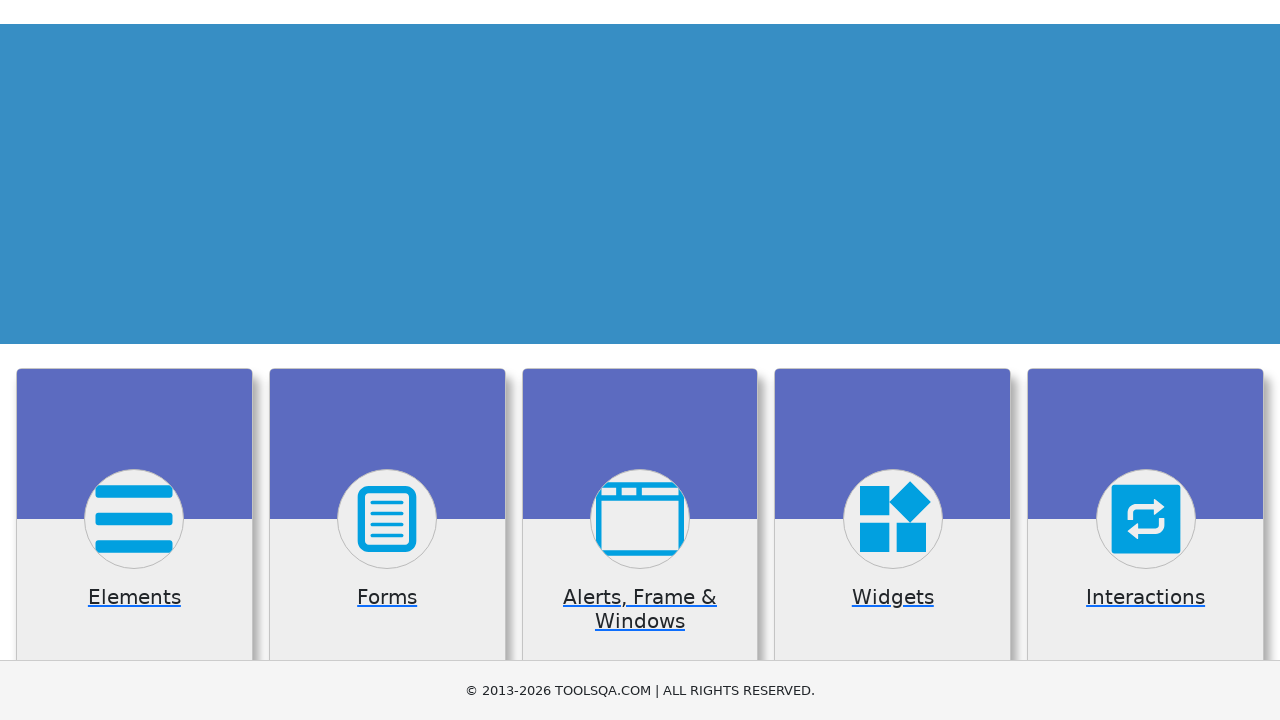

Located header logo image element
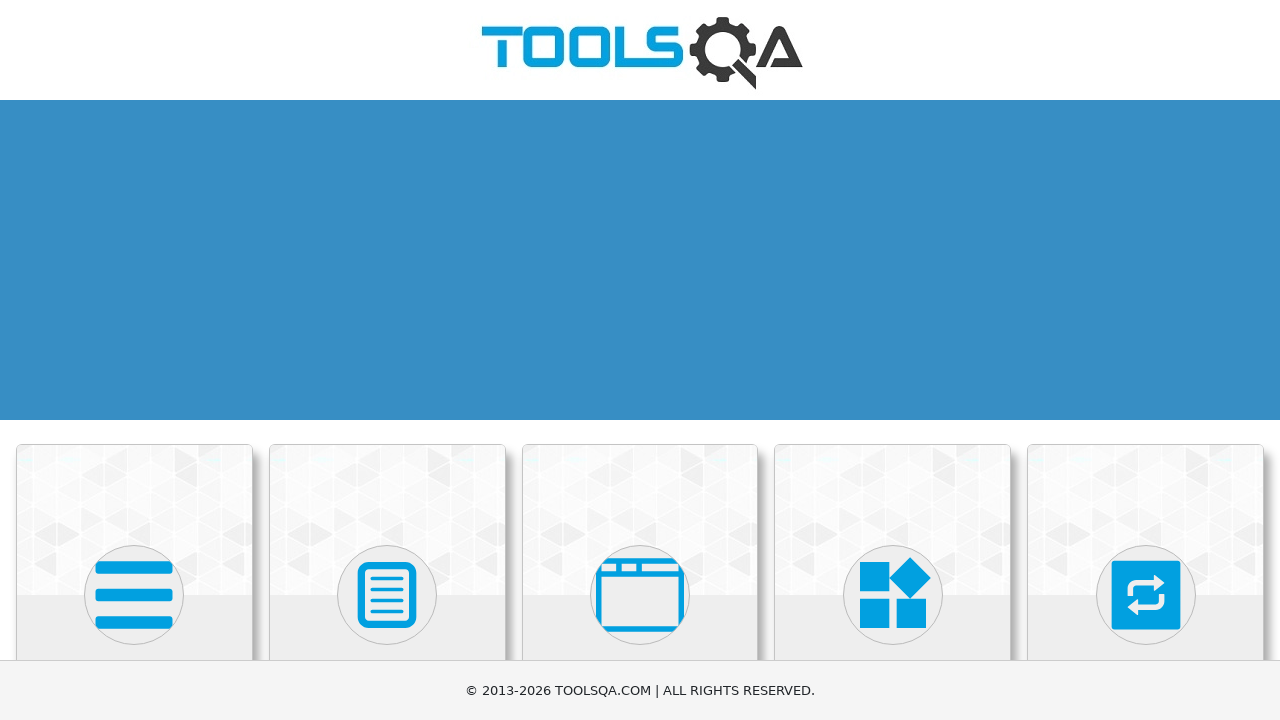

Verified that header logo image is displayed
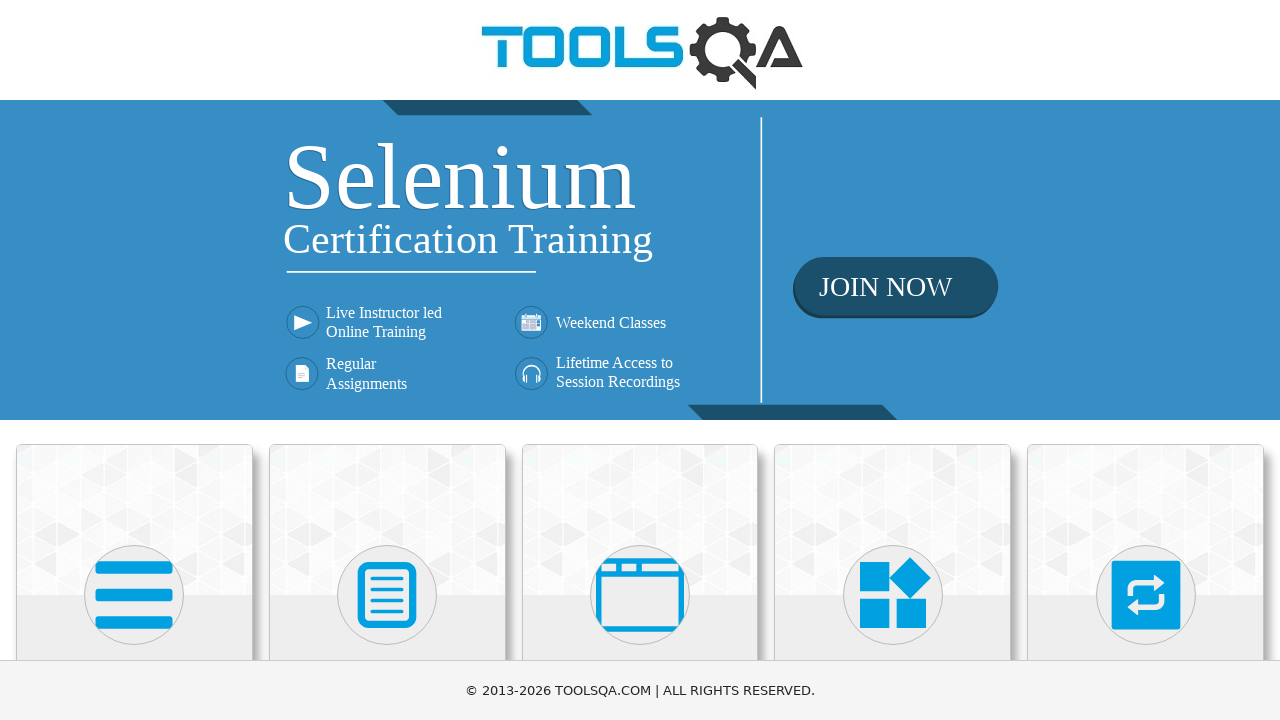

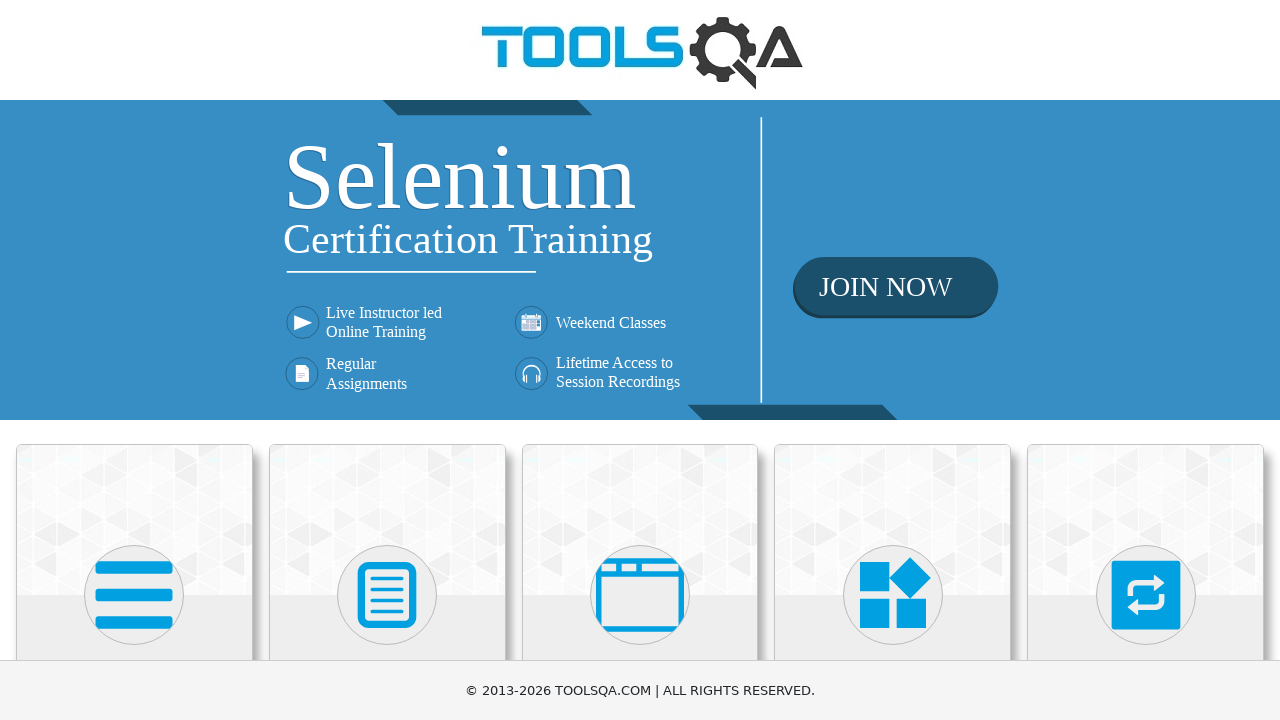